Tests custom Material Design radio buttons by clicking on hidden input elements using JavaScript execution

Starting URL: https://material.angular.io/components/radio/examples

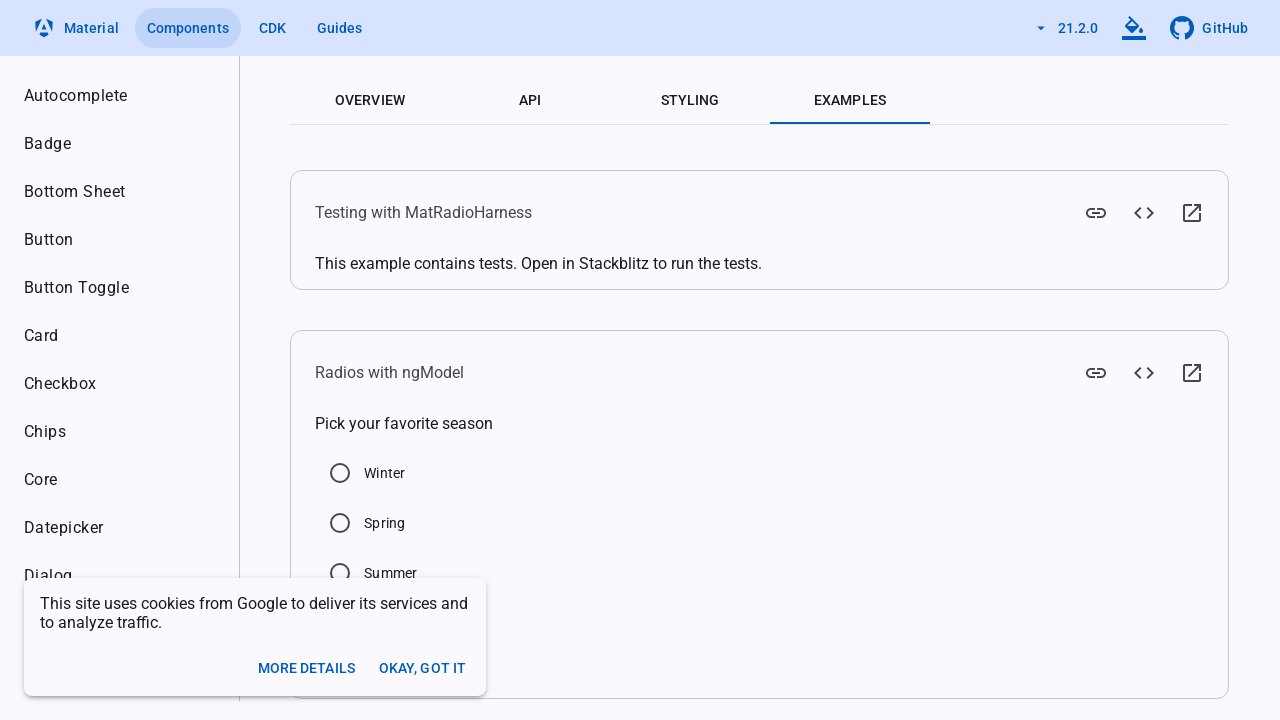

Clicked Winter radio button using JavaScript execution on hidden input element
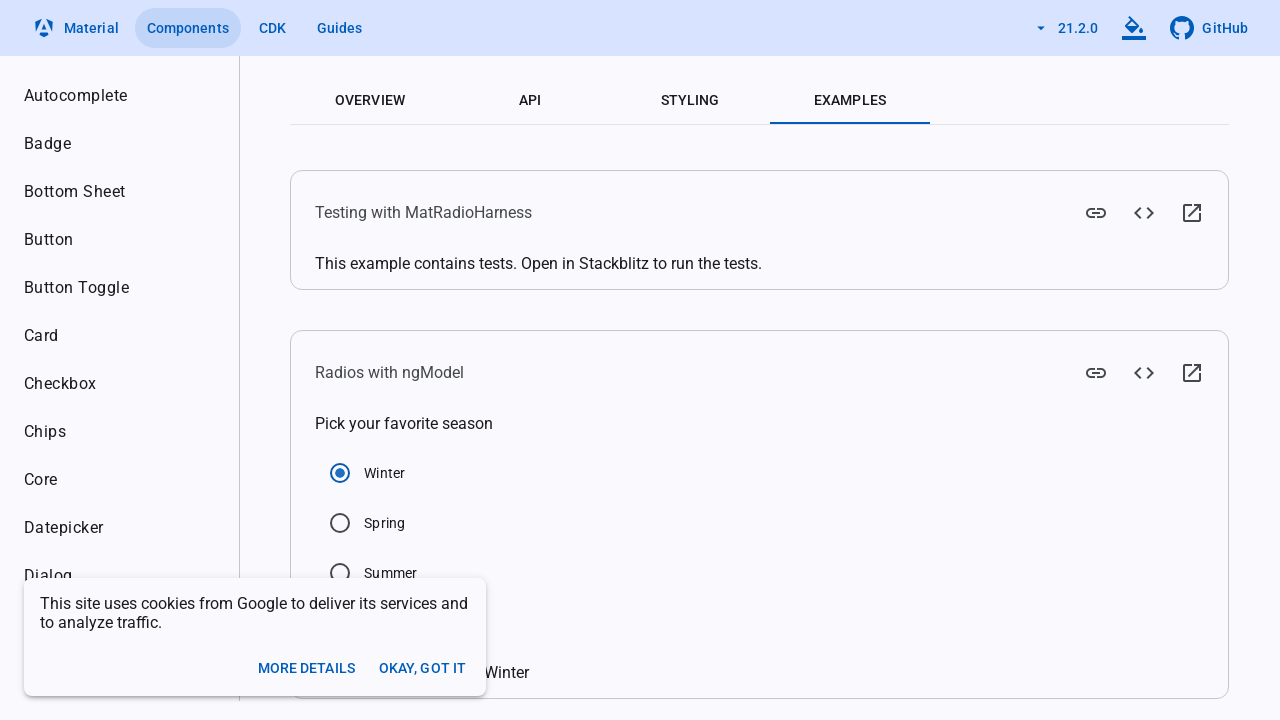

Waited 1000ms for radio button selection to process
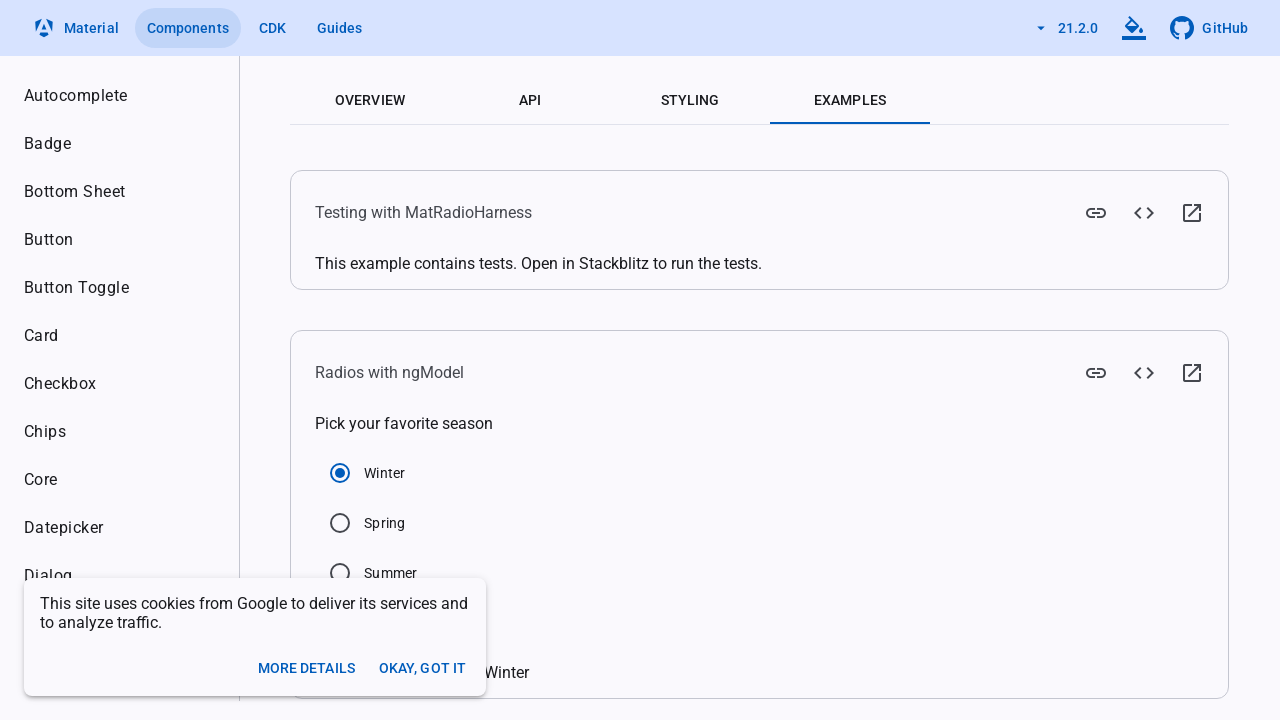

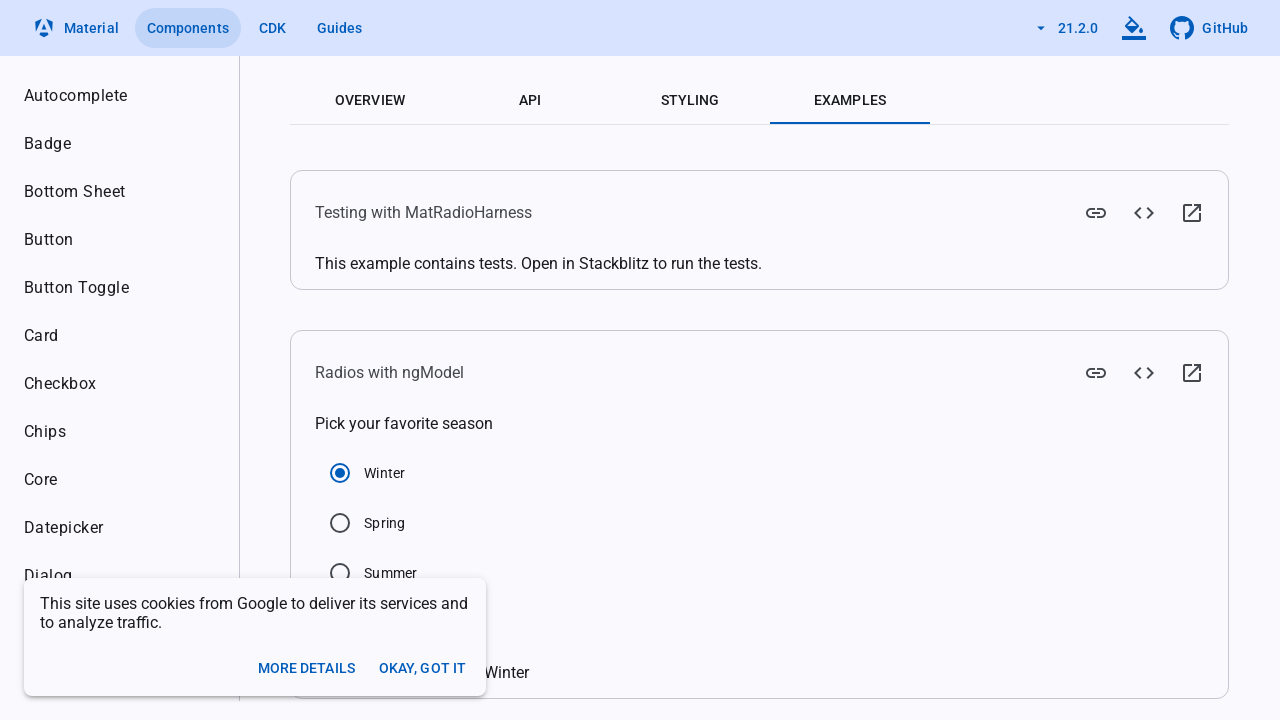